Tests file download functionality by navigating to a download page and clicking a download link to initiate a file download.

Starting URL: http://the-internet.herokuapp.com/download

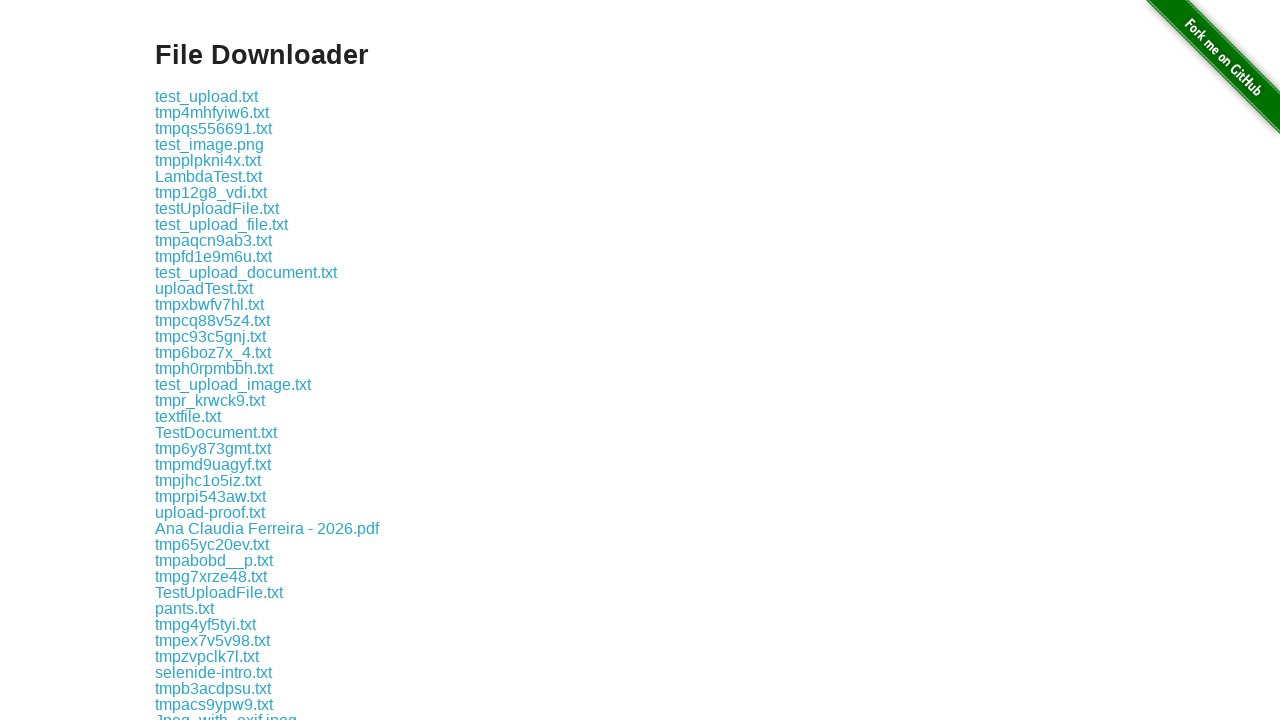

Clicked the first download link at (206, 96) on .example a
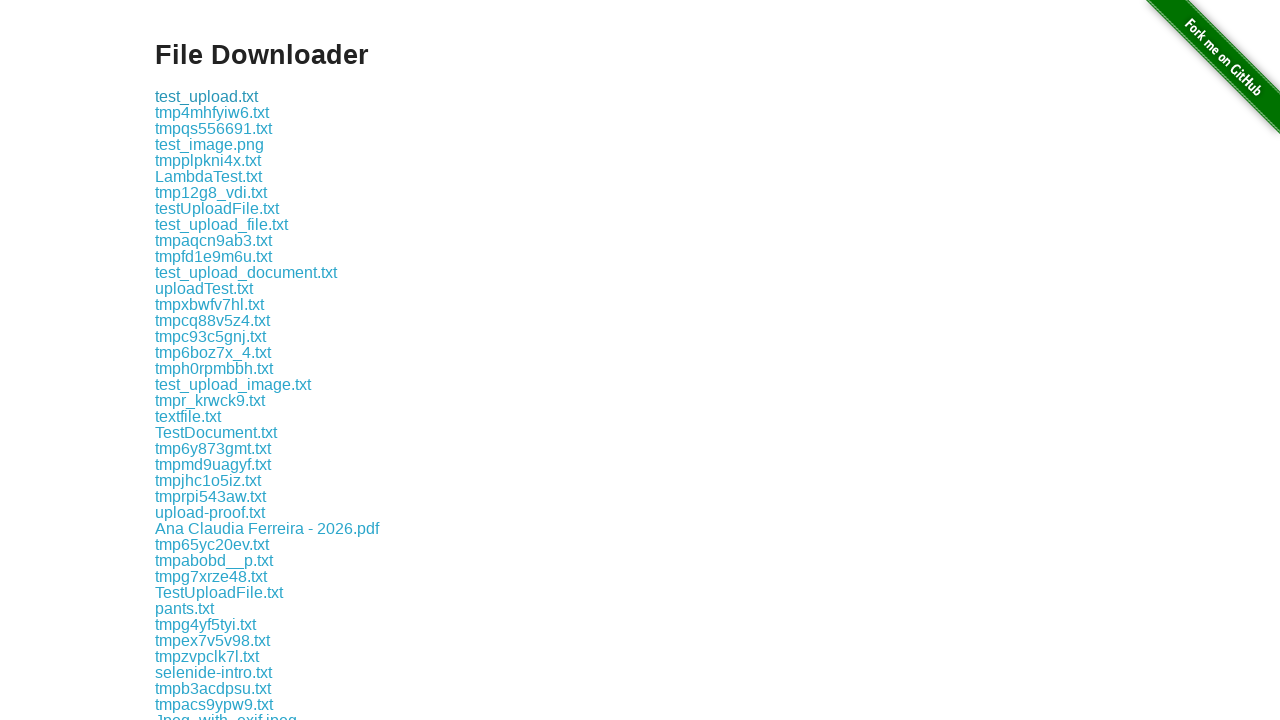

Waited 2 seconds for download to complete
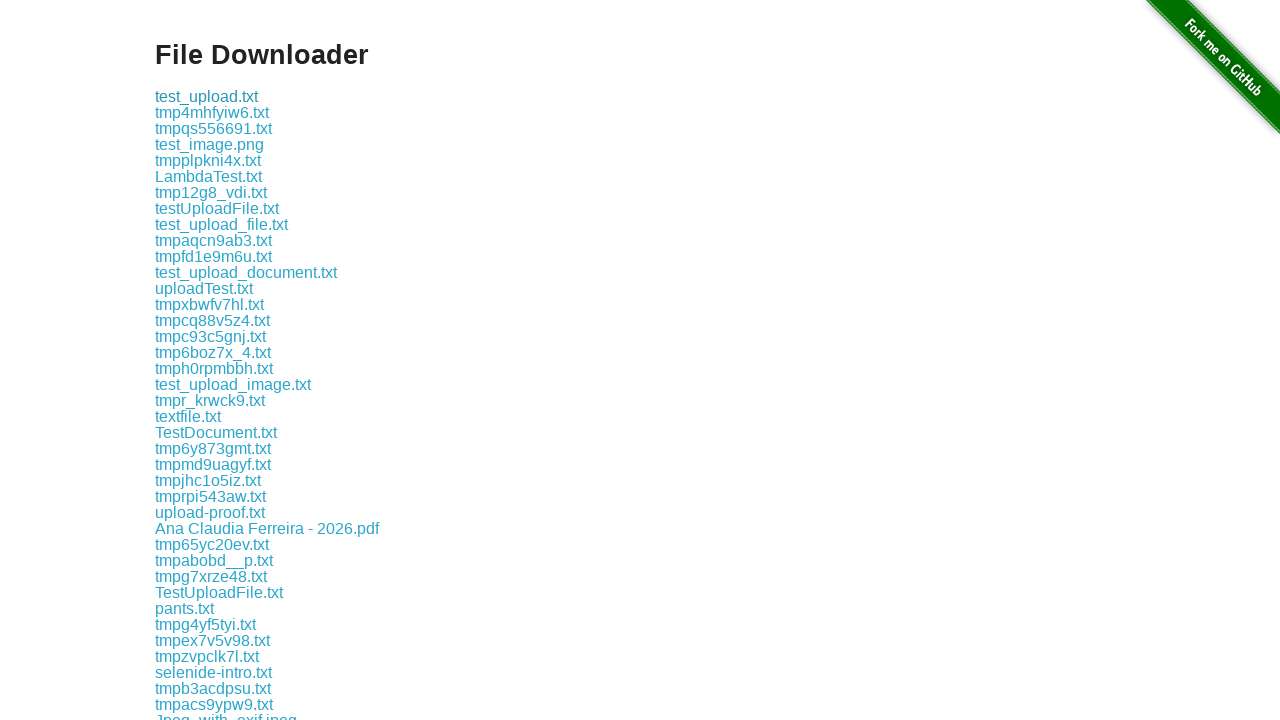

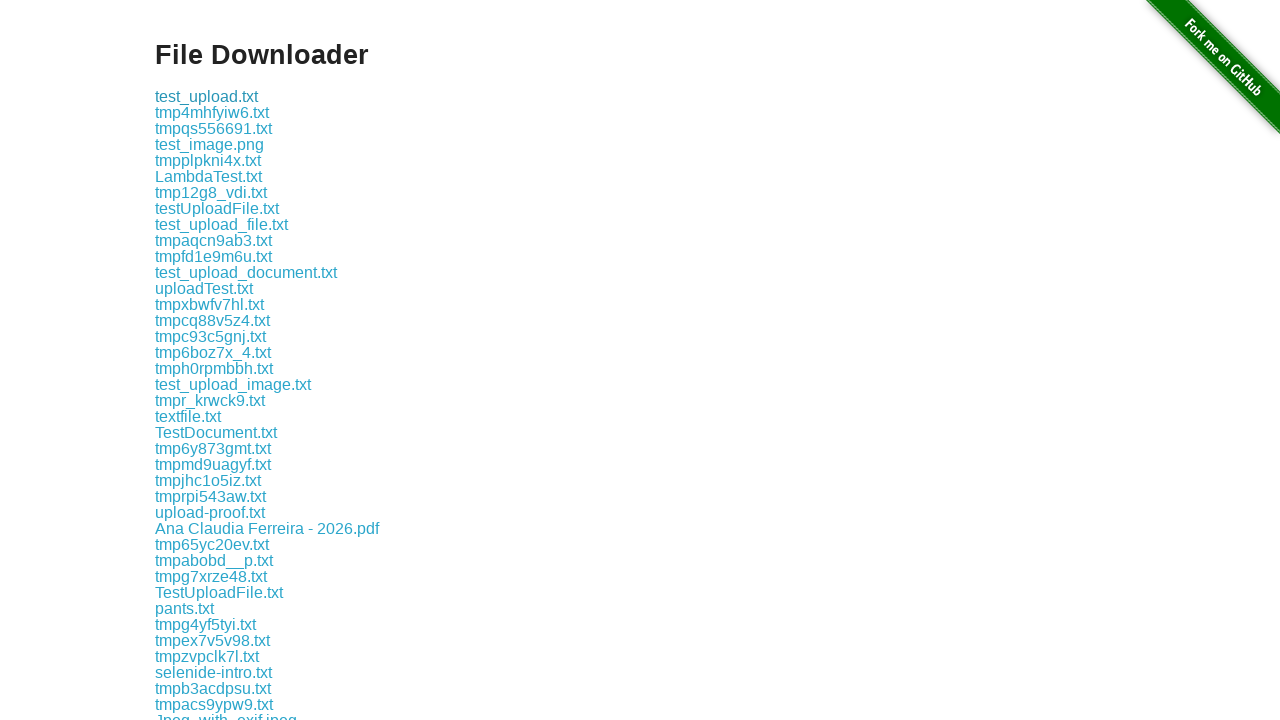